Tests file upload functionality by selecting a file and submitting the form

Starting URL: https://the-internet.herokuapp.com/upload

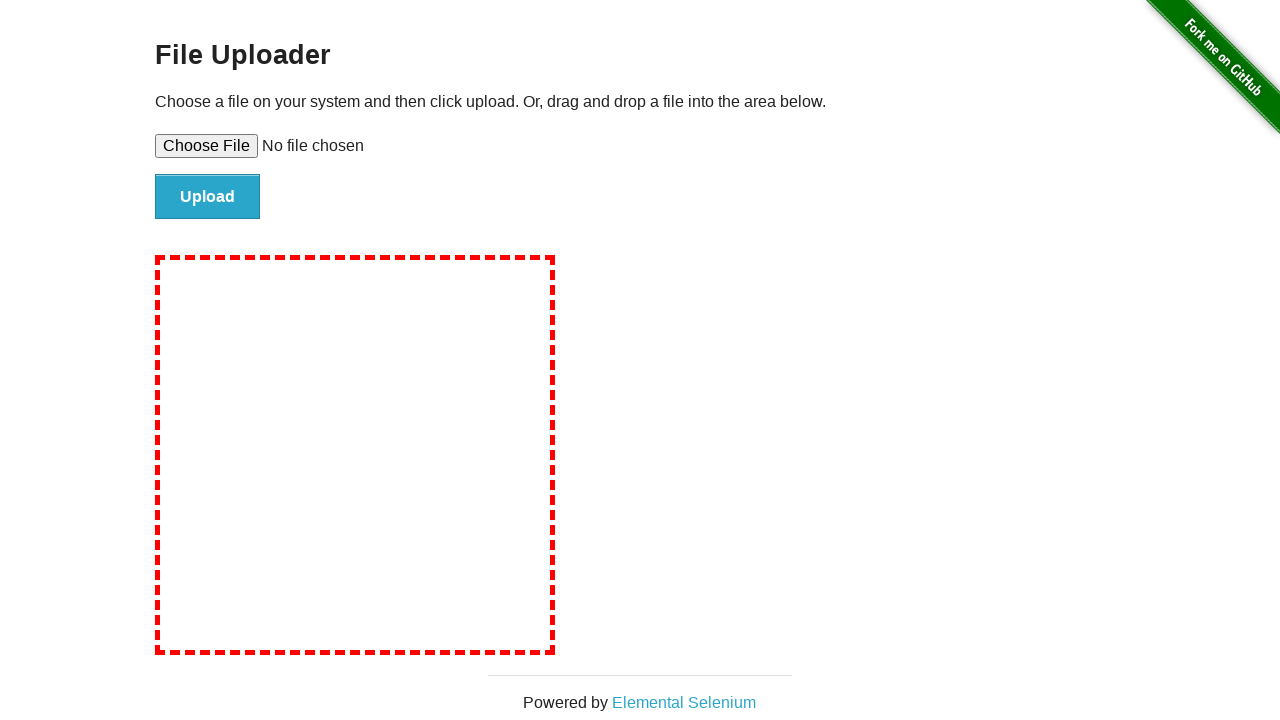

Set input files for file upload field
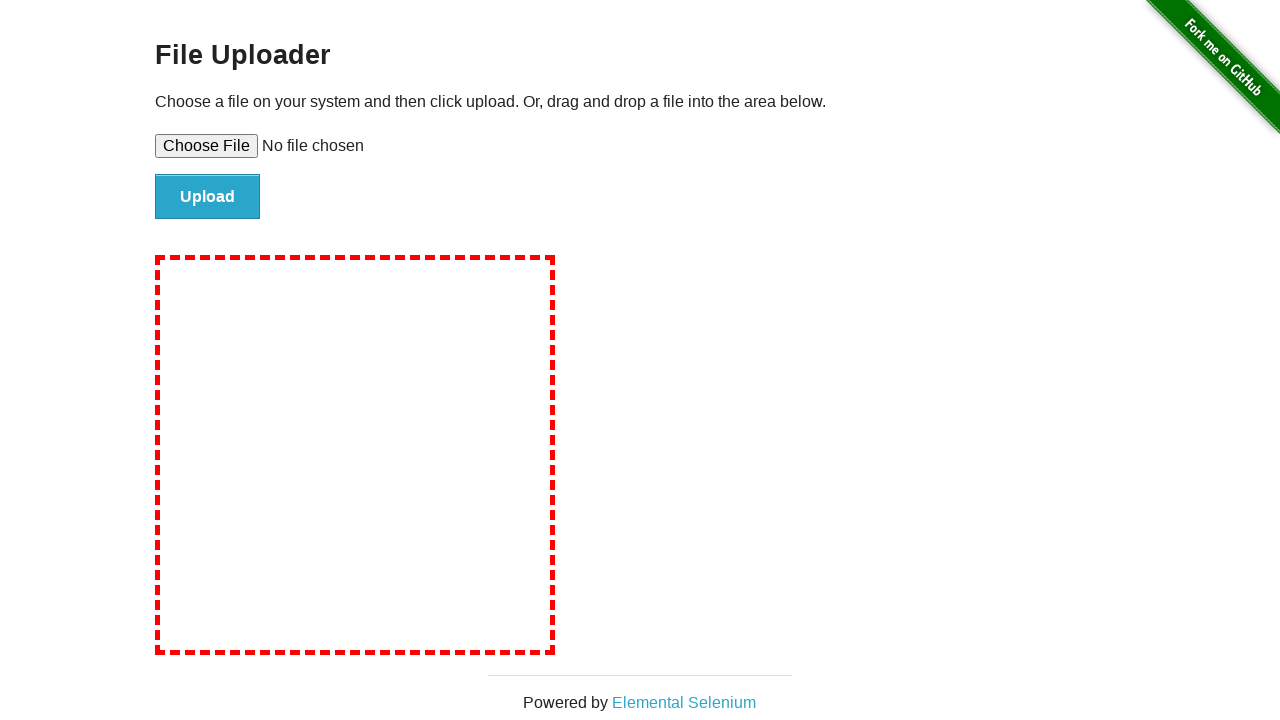

Clicked submit button to upload file at (208, 197) on #file-submit
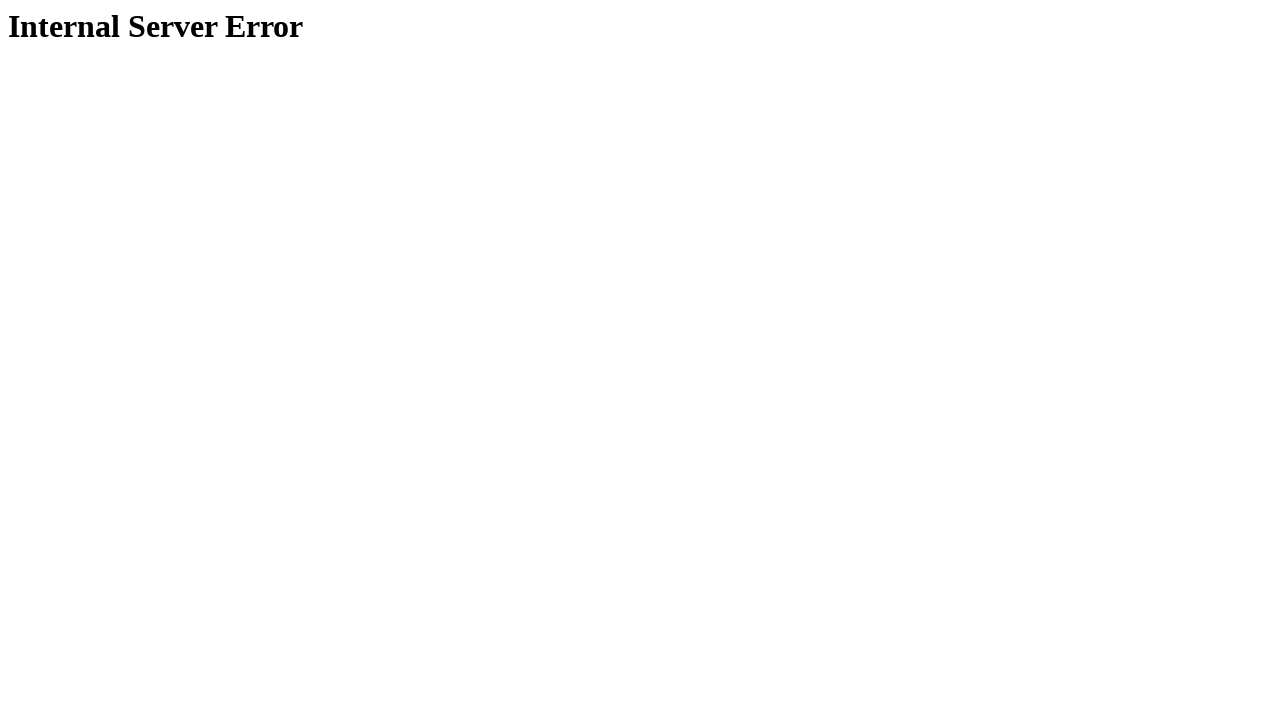

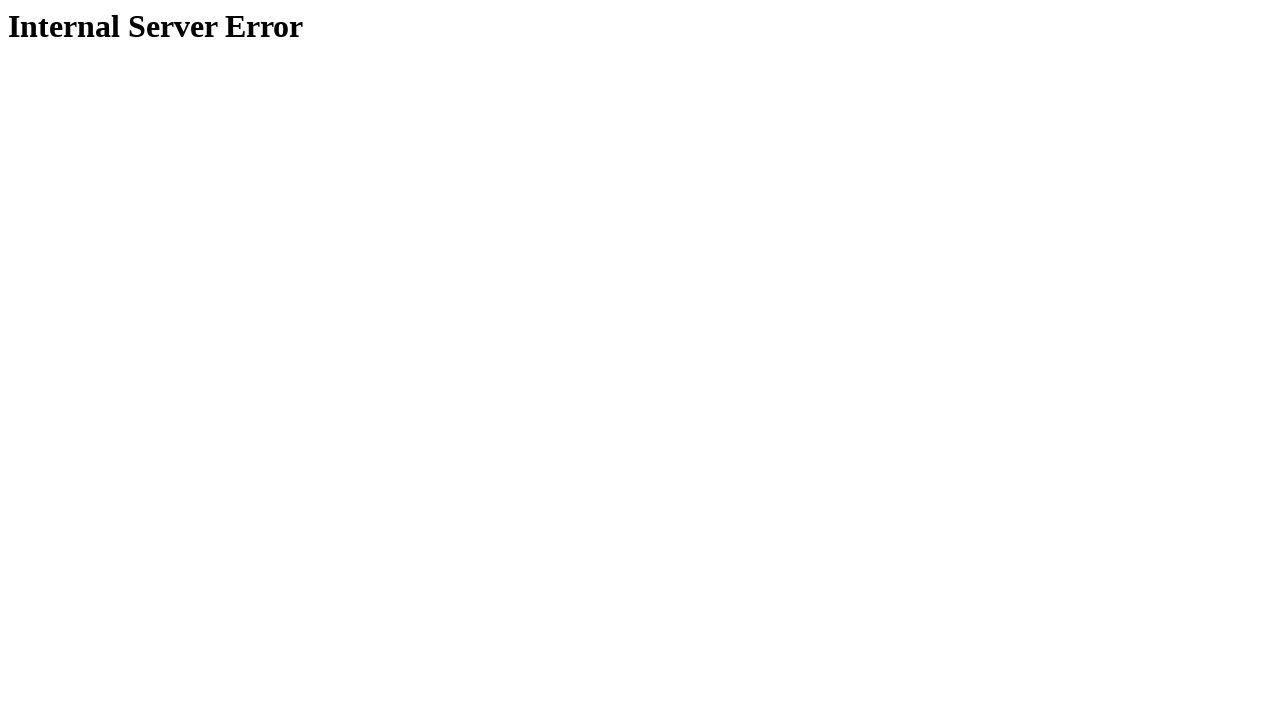